Tests filtering to display only active (incomplete) items and verifying the back button navigation

Starting URL: https://demo.playwright.dev/todomvc

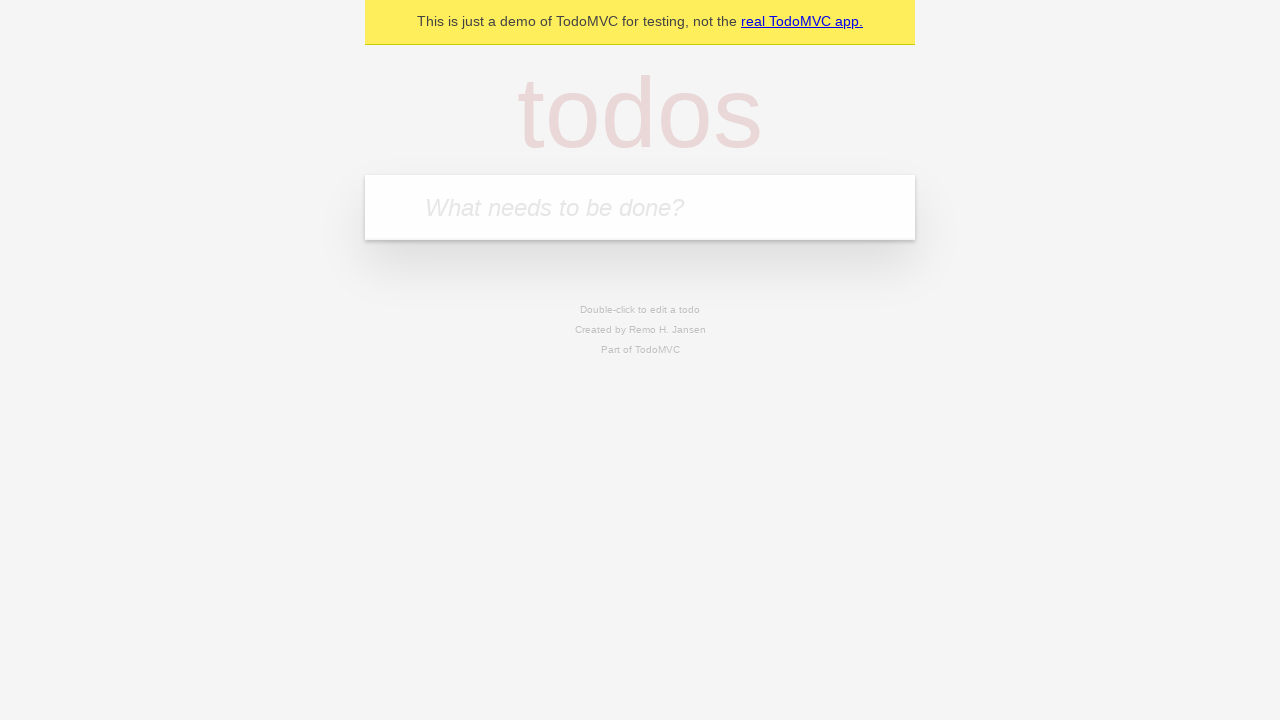

Filled todo input with 'buy some cheese' on internal:attr=[placeholder="What needs to be done?"i]
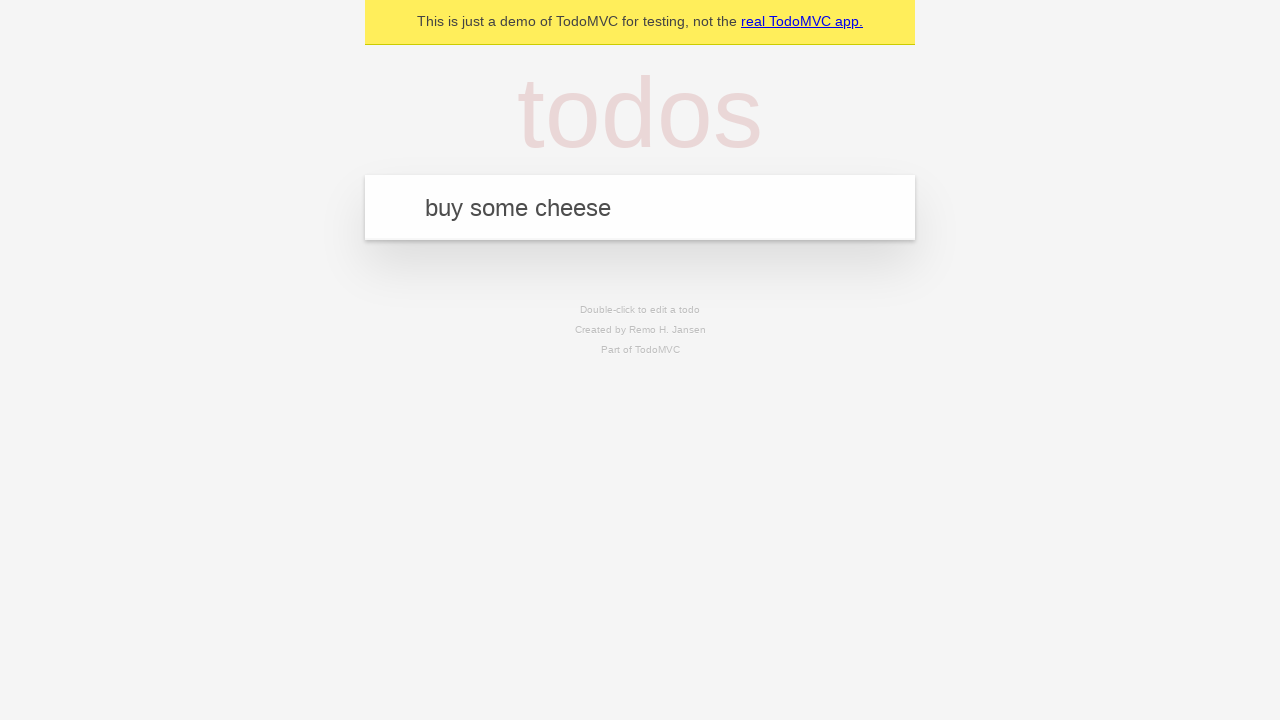

Pressed Enter to add first todo 'buy some cheese' on internal:attr=[placeholder="What needs to be done?"i]
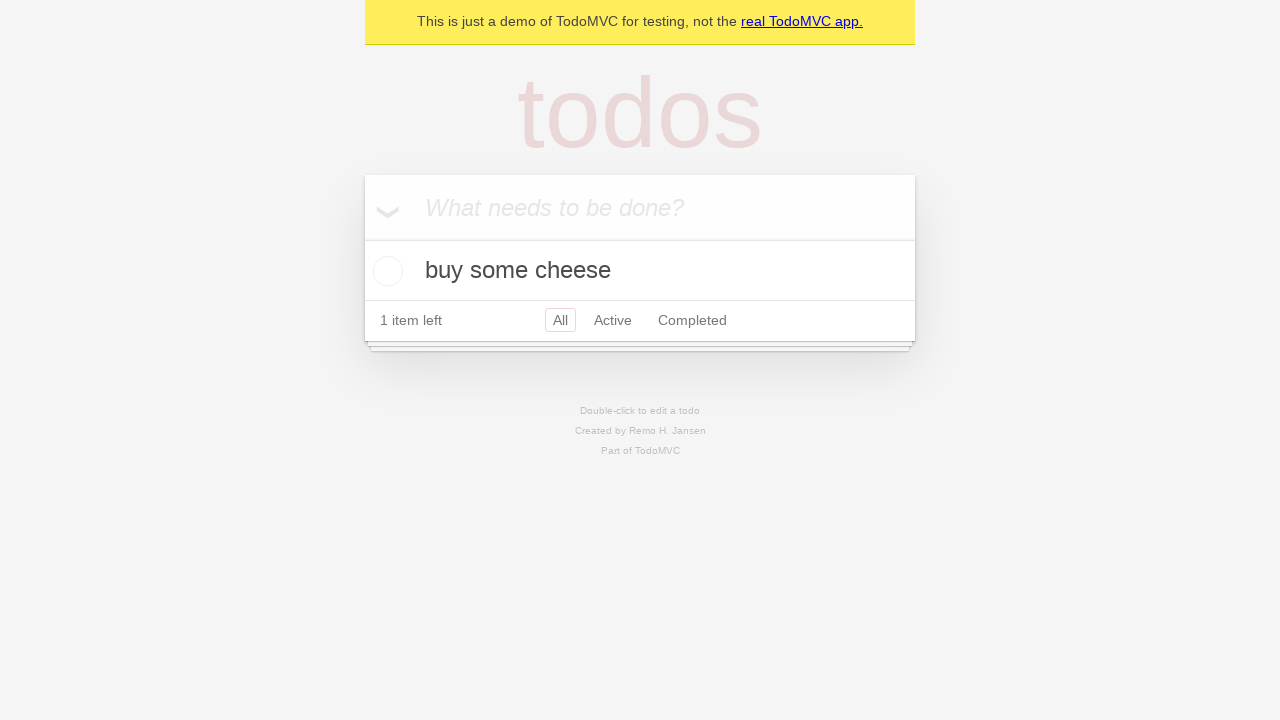

Filled todo input with 'feed the cat' on internal:attr=[placeholder="What needs to be done?"i]
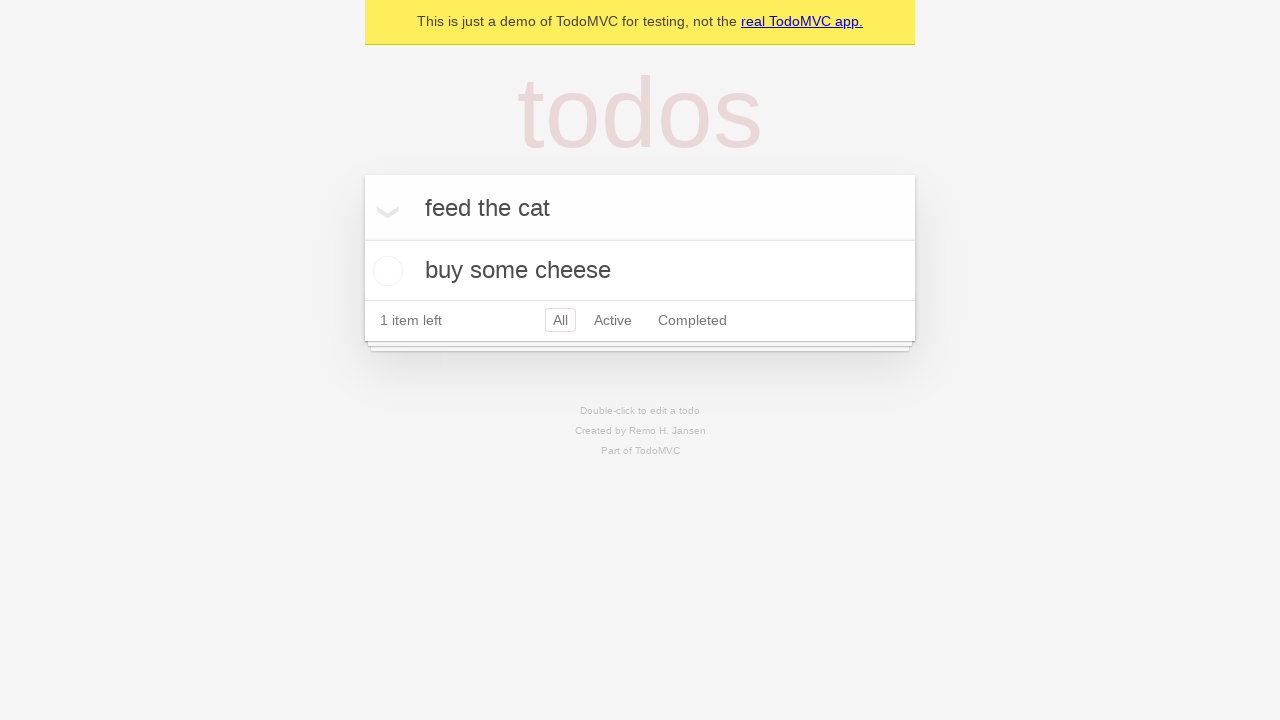

Pressed Enter to add second todo 'feed the cat' on internal:attr=[placeholder="What needs to be done?"i]
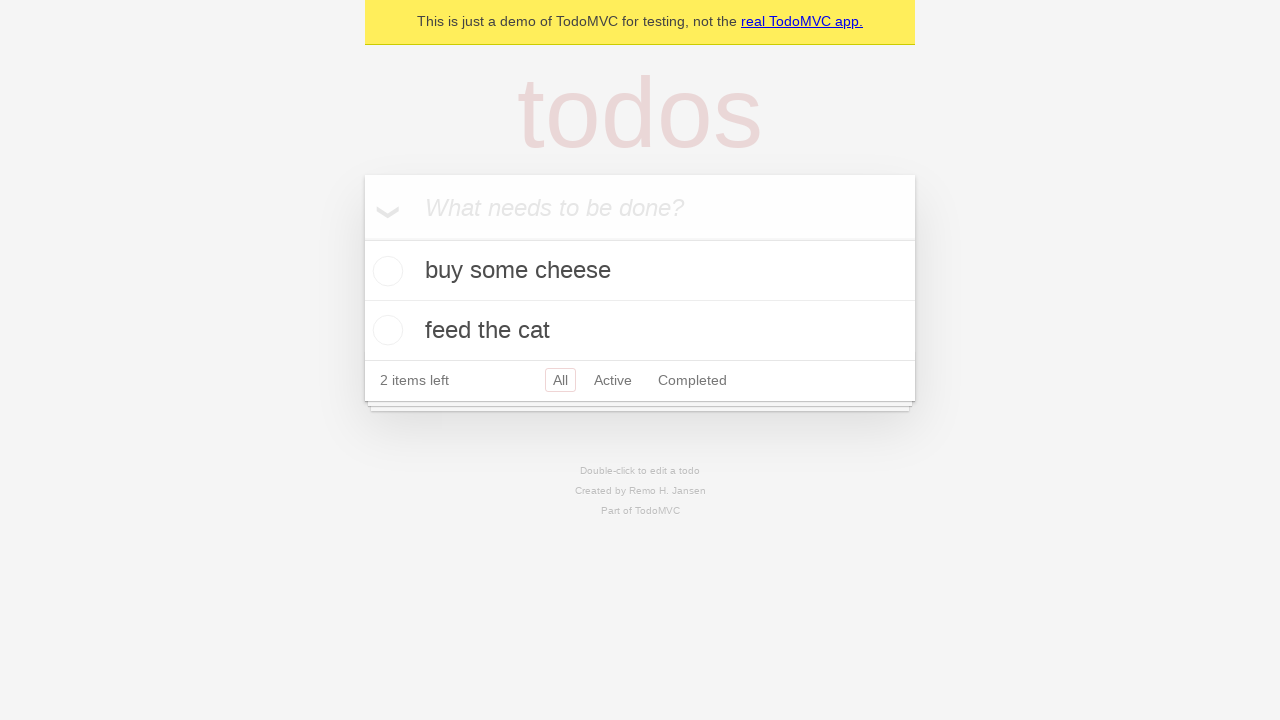

Filled todo input with 'book a doctors appointment' on internal:attr=[placeholder="What needs to be done?"i]
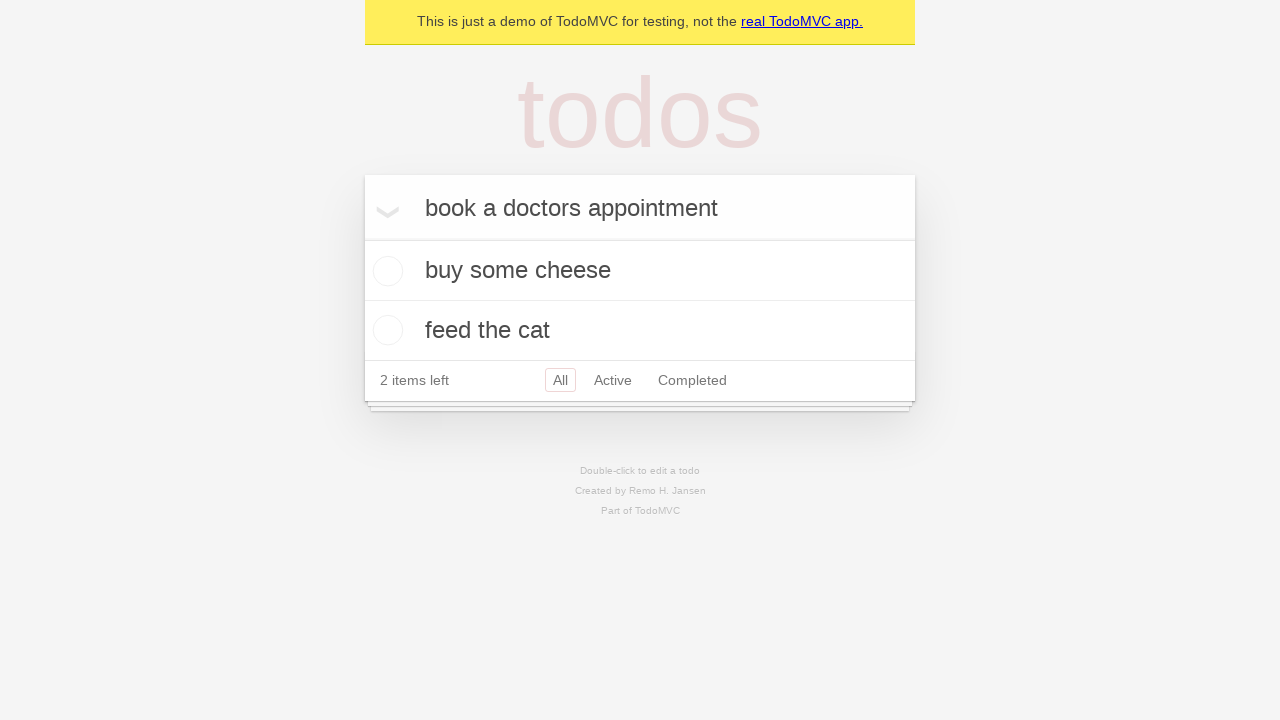

Pressed Enter to add third todo 'book a doctors appointment' on internal:attr=[placeholder="What needs to be done?"i]
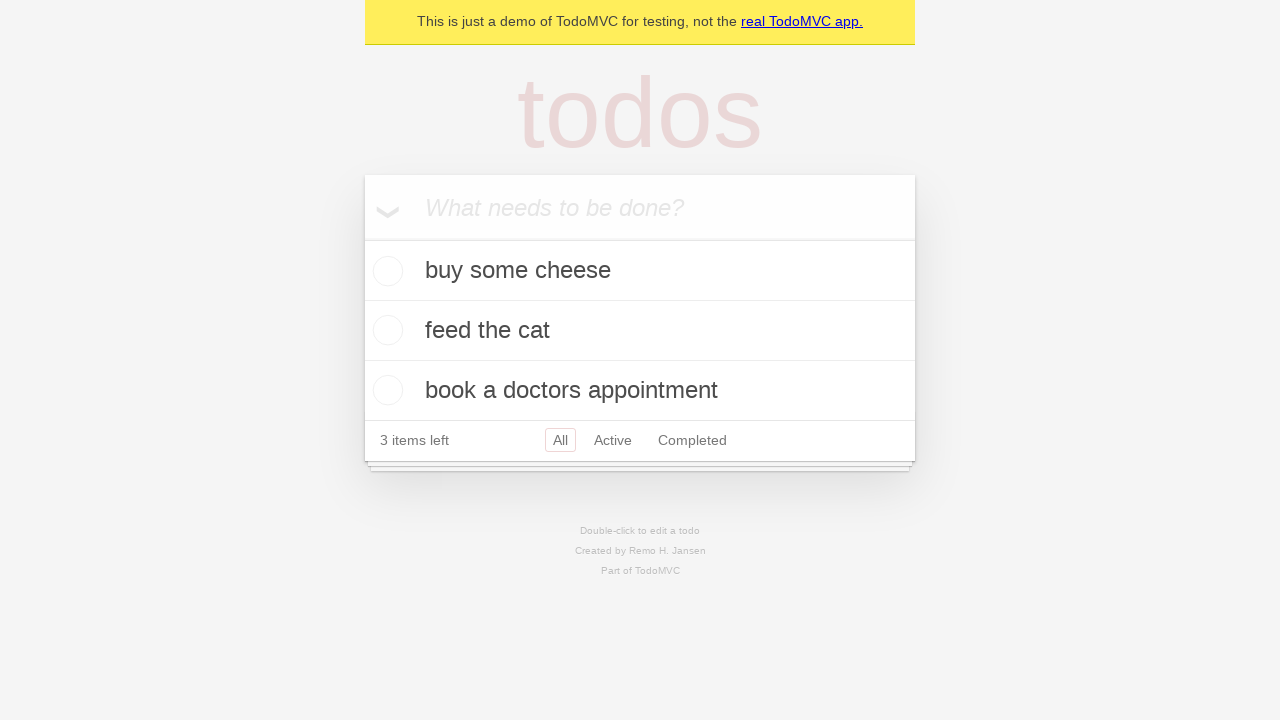

Checked the second todo item 'feed the cat' at (385, 330) on internal:testid=[data-testid="todo-item"s] >> nth=1 >> internal:role=checkbox
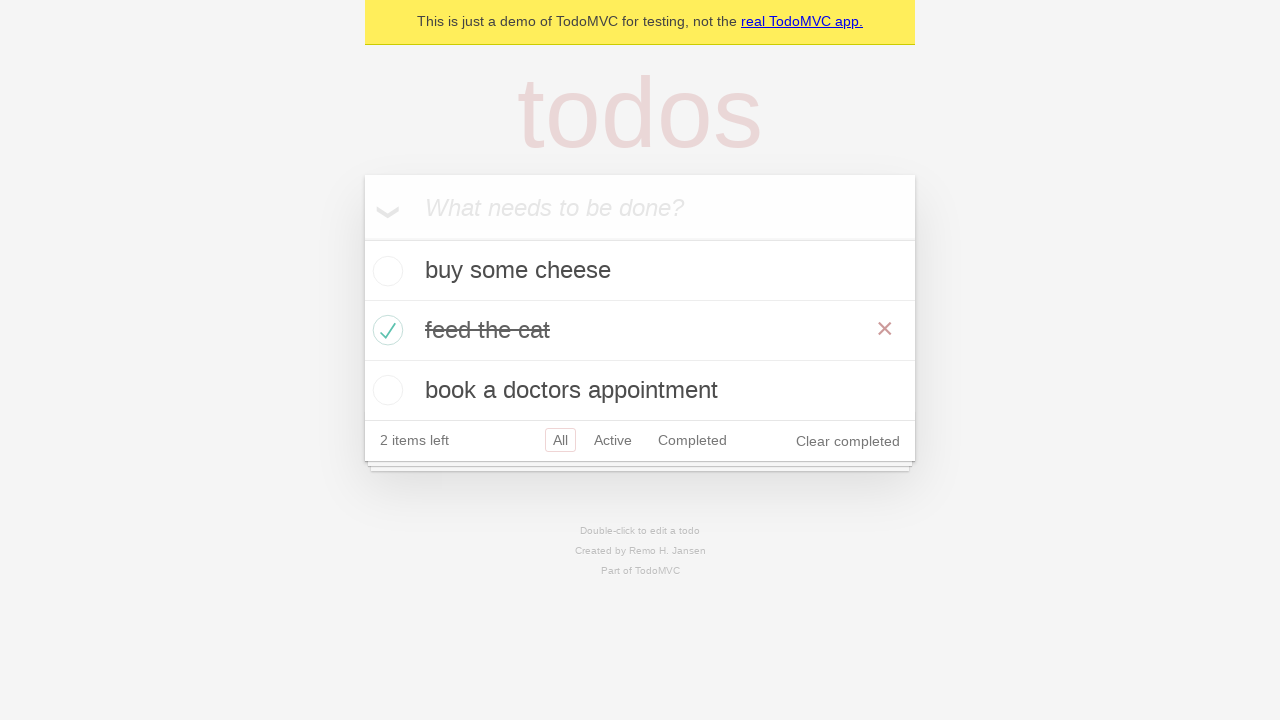

Clicked 'All' filter to display all todos at (560, 440) on internal:role=link[name="All"i]
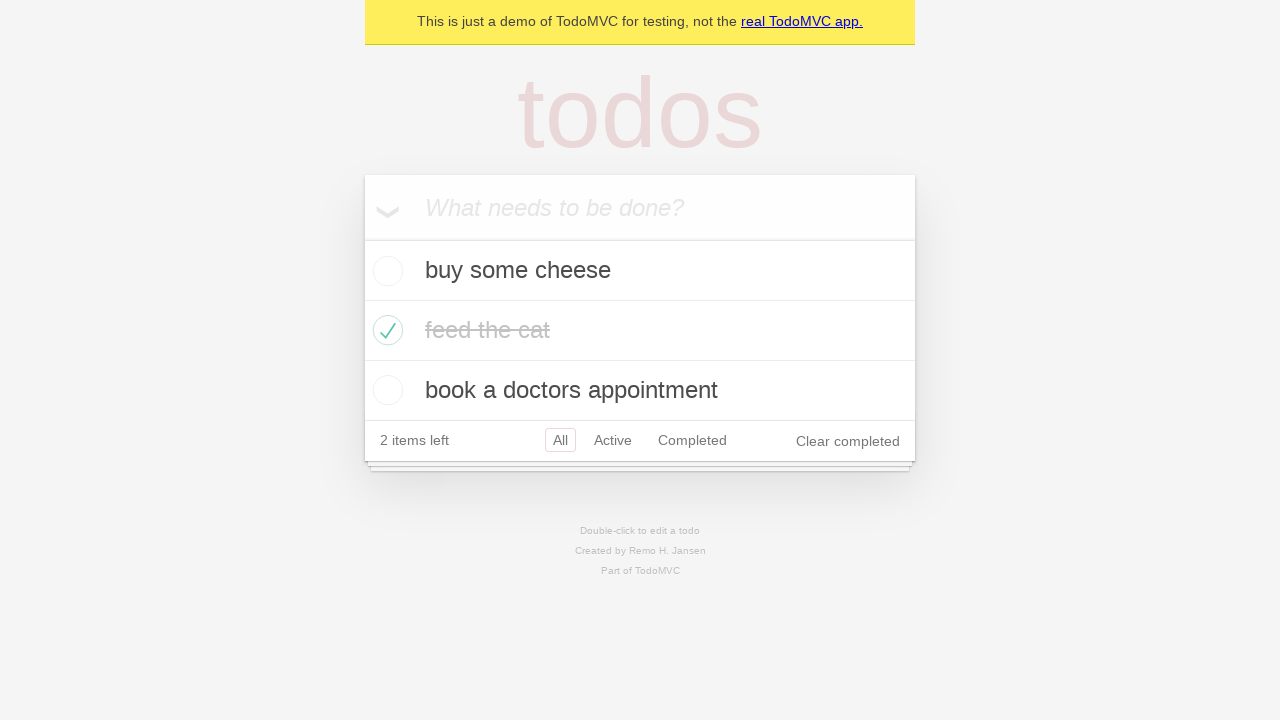

Clicked 'Active' filter to display only incomplete todos at (613, 440) on internal:role=link[name="Active"i]
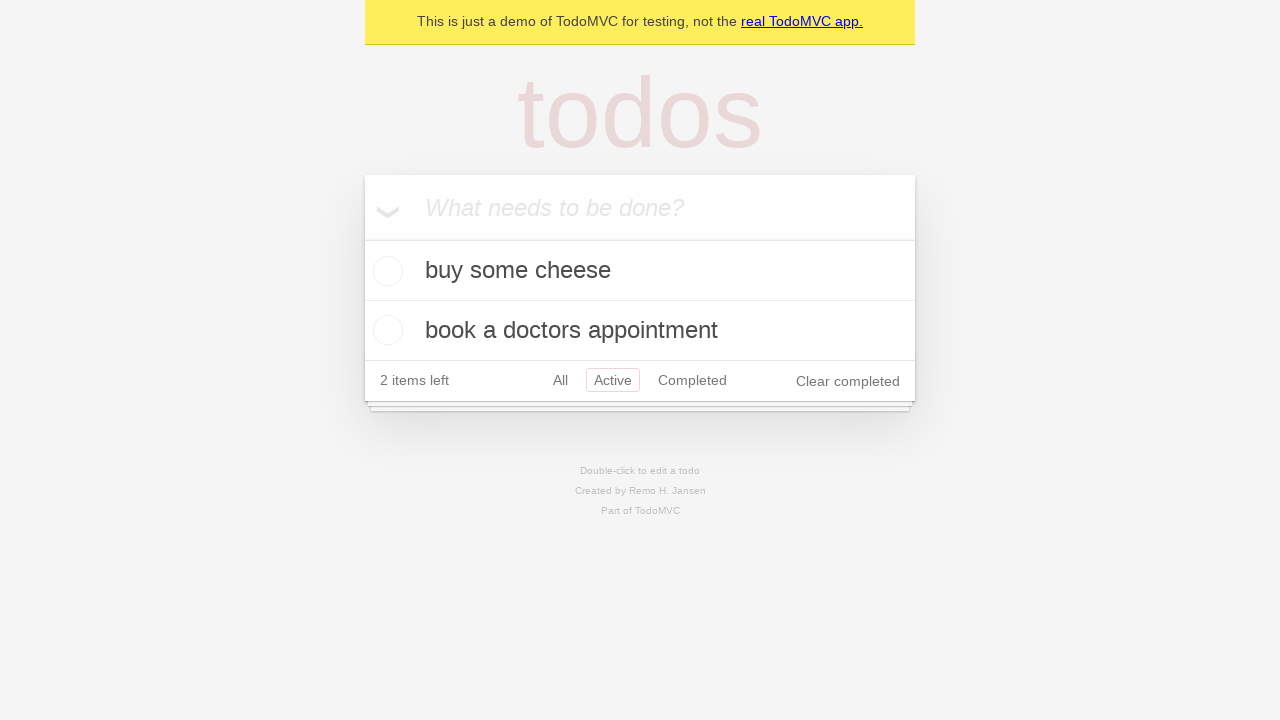

Clicked 'Completed' filter to display only completed todos at (692, 380) on internal:role=link[name="Completed"i]
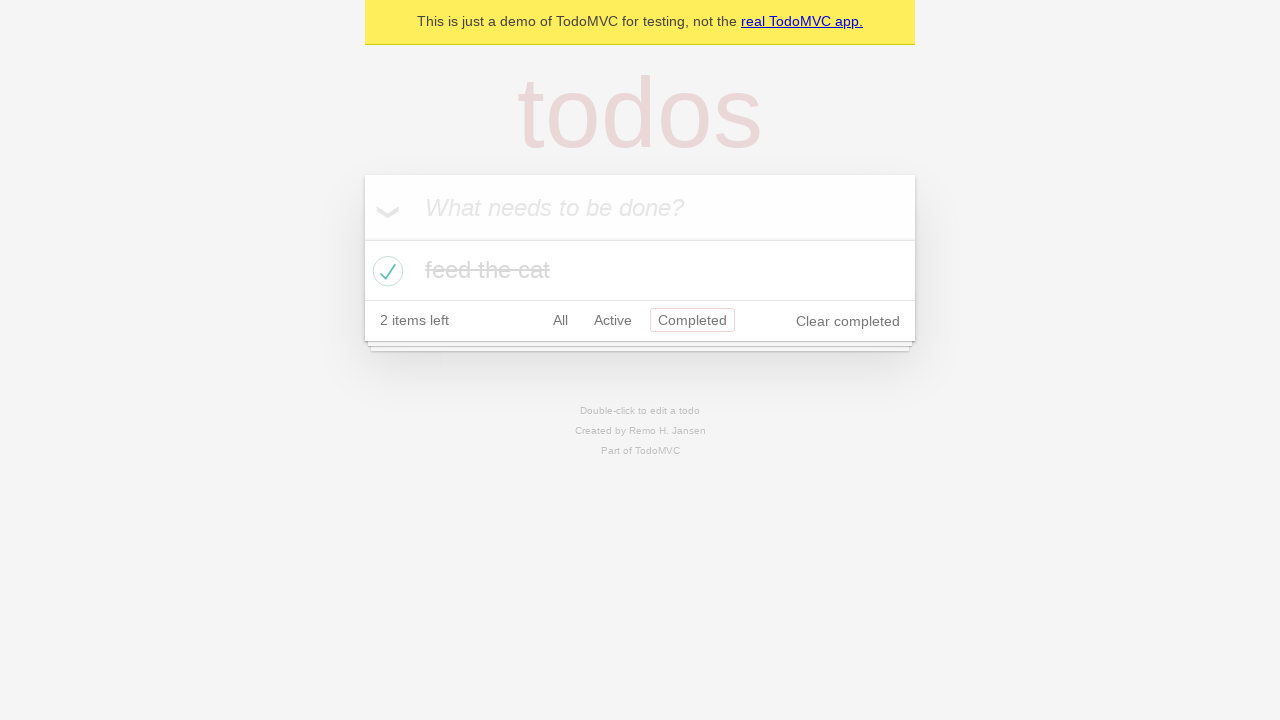

Navigated back from Completed filter to Active filter
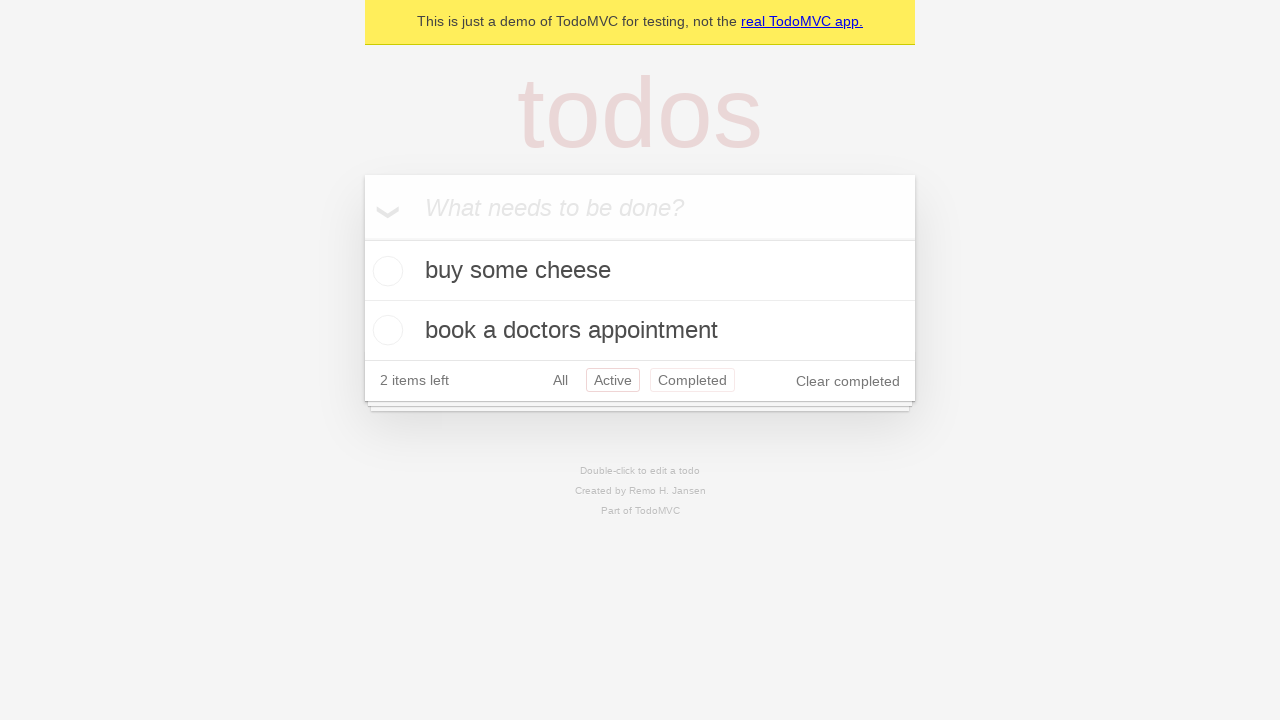

Navigated back from Active filter to All filter
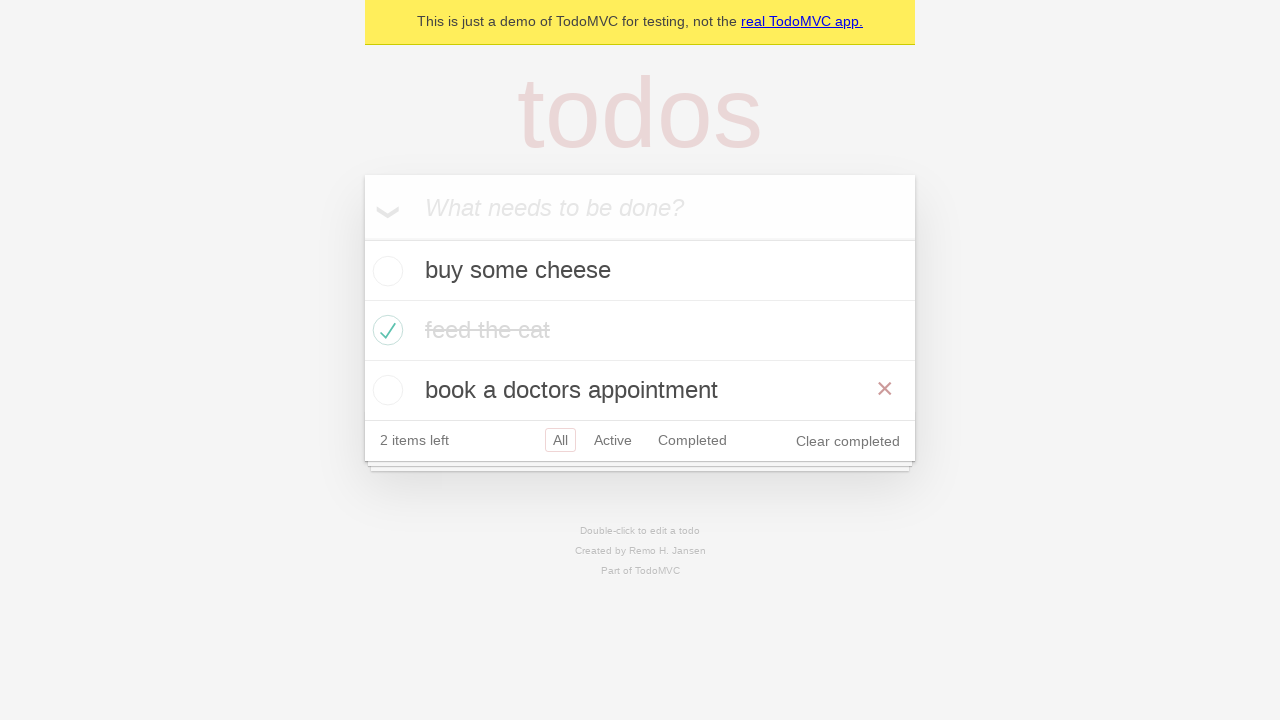

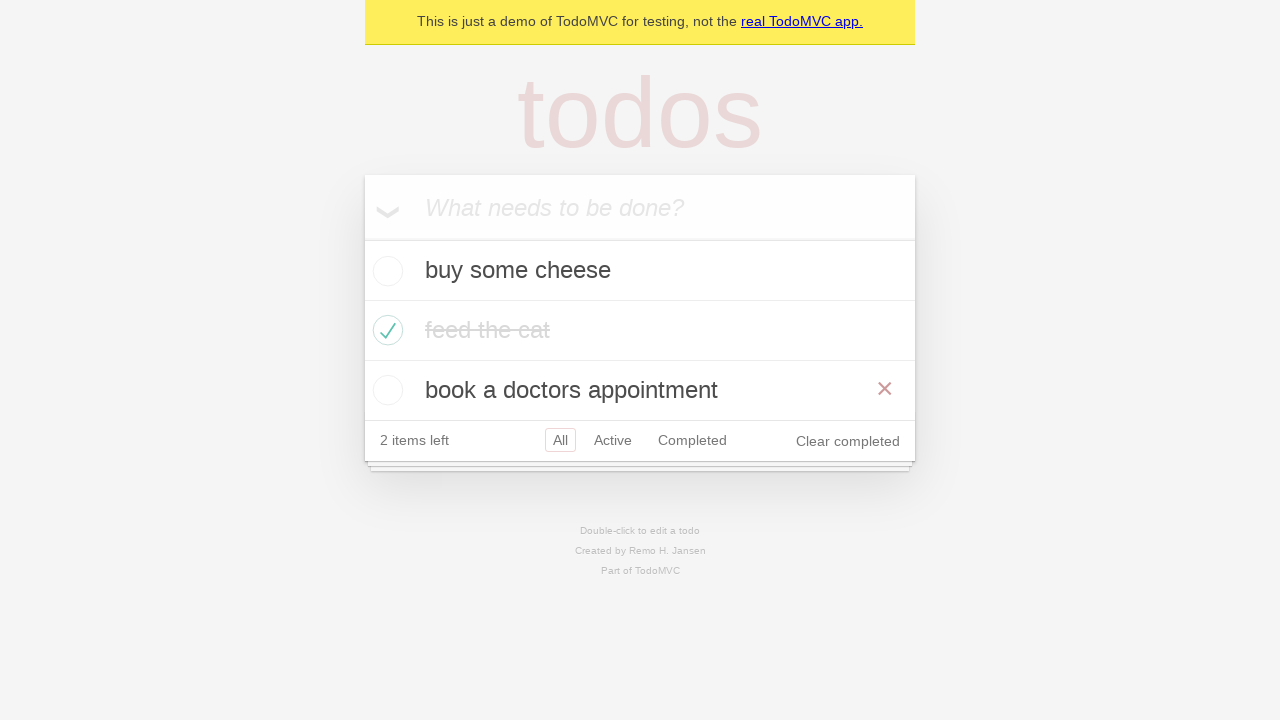